Tests button interactions including single click and double click functionality

Starting URL: https://www.tutorialspoint.com/selenium/practice/selenium_automation_practice.php

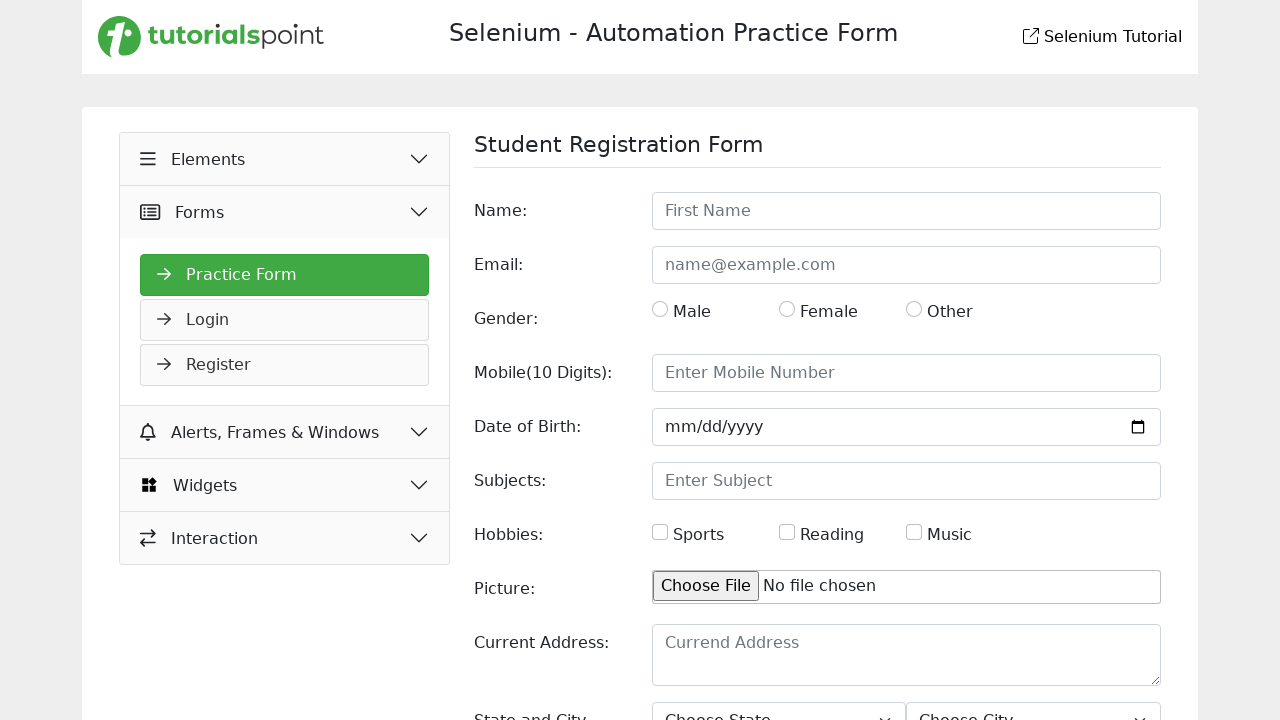

Clicked on Elements button at (285, 159) on xpath=//button[normalize-space()='Elements']
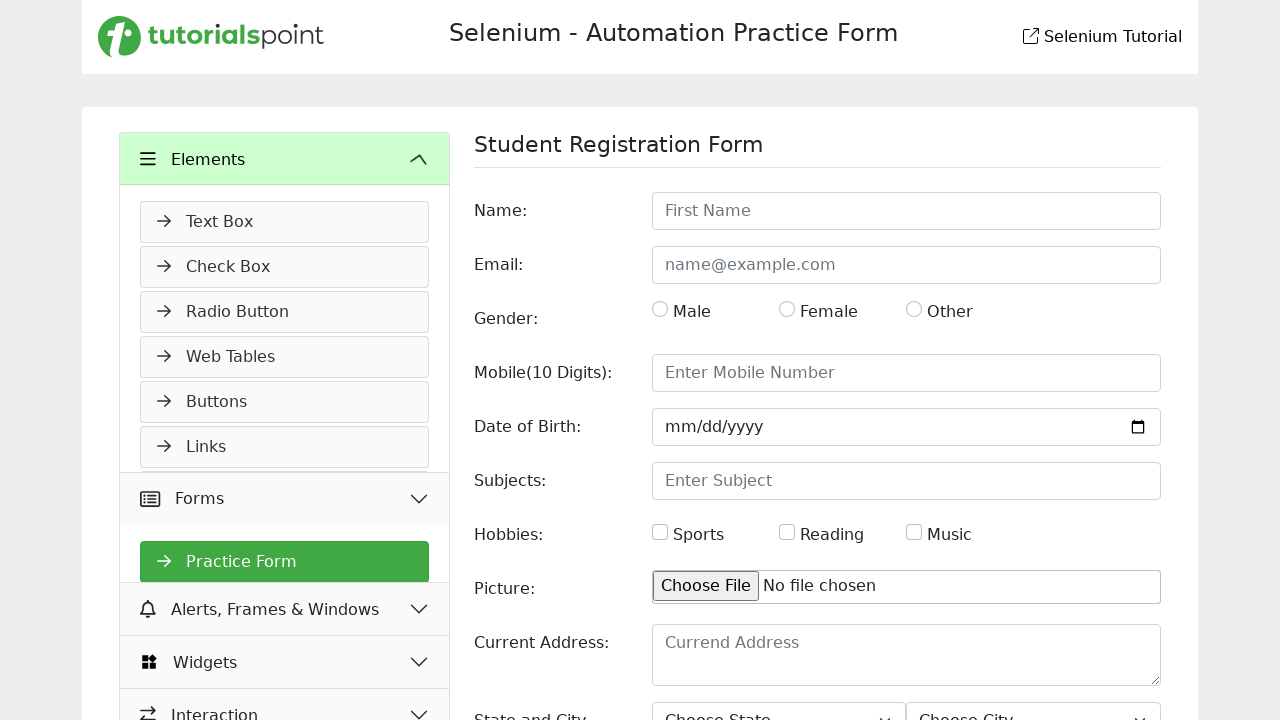

Clicked on Buttons link at (285, 402) on xpath=//a[normalize-space()='Buttons']
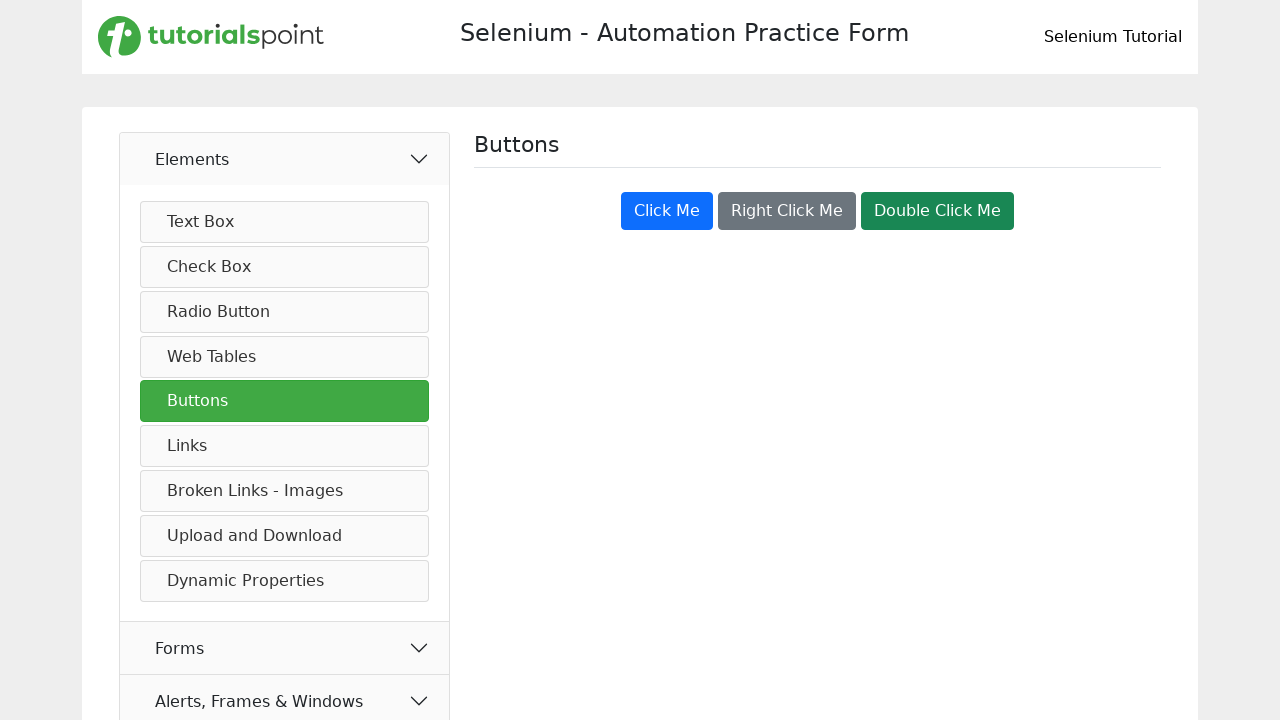

Clicked on 'Click Me' button at (667, 211) on xpath=//button[normalize-space()='Click Me']
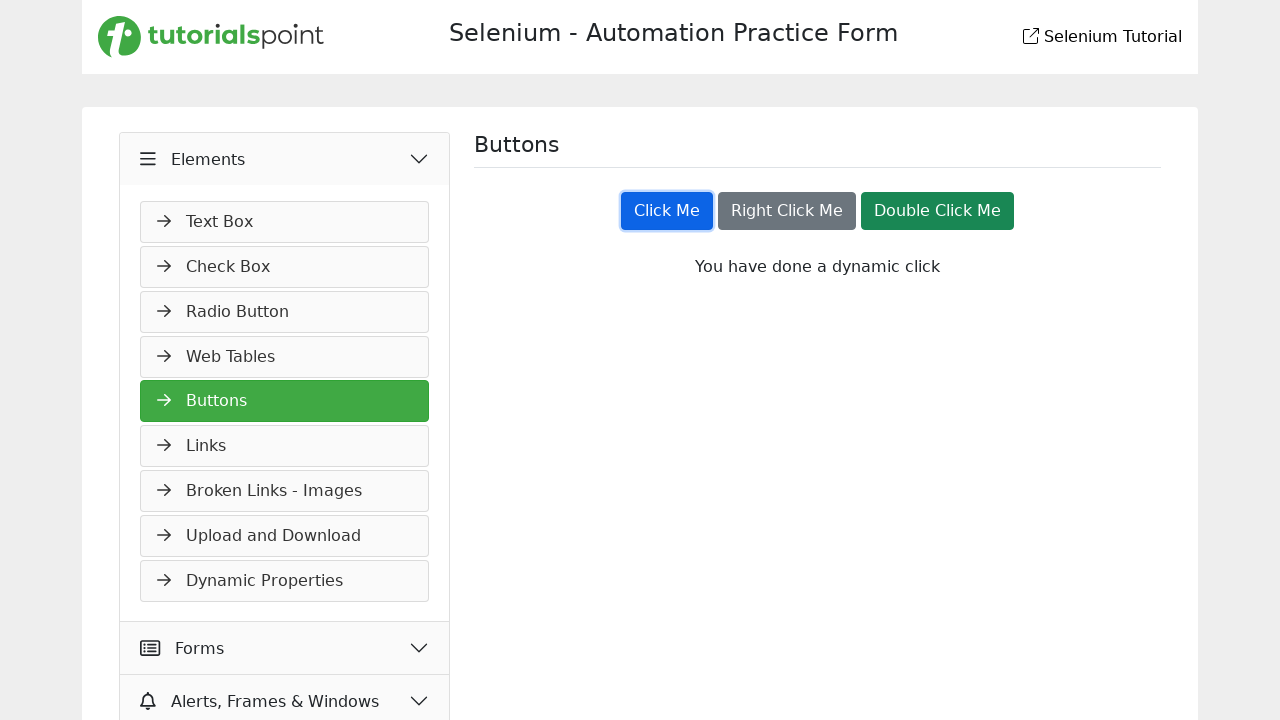

Double-clicked on 'Double Click Me' button at (938, 211) on xpath=//button[normalize-space()='Double Click Me']
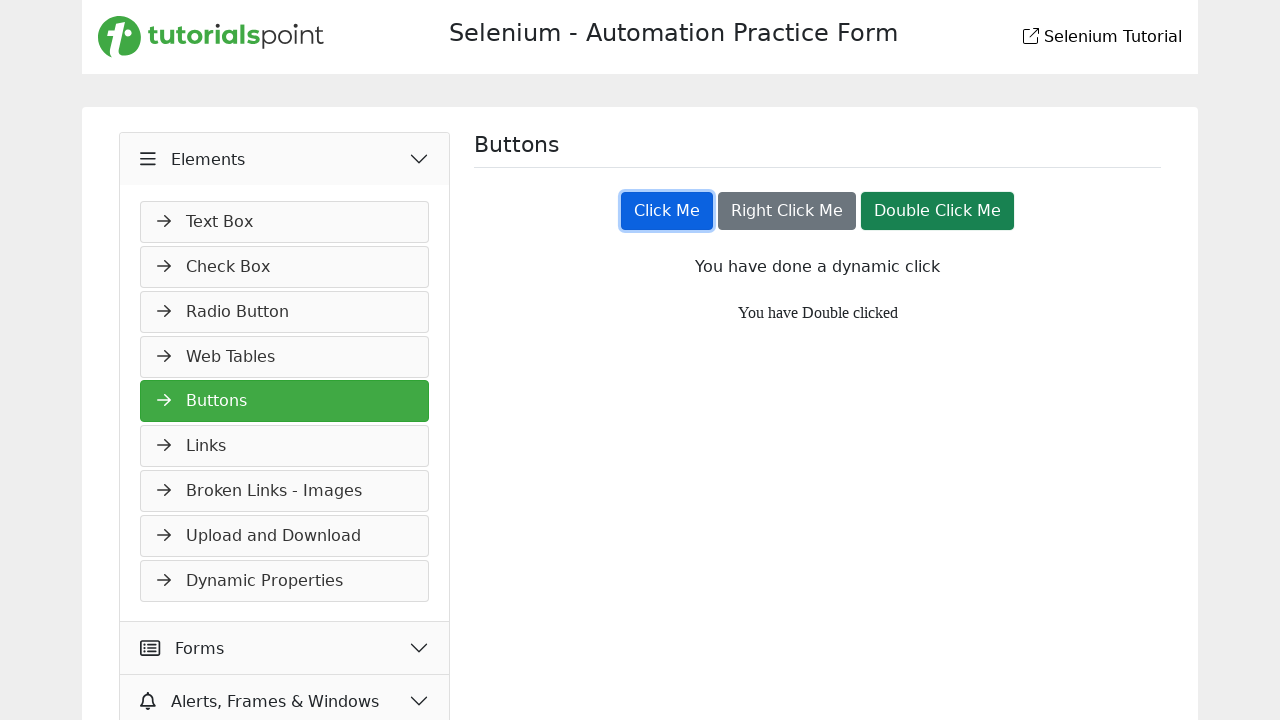

Welcome div element is displayed after button interactions
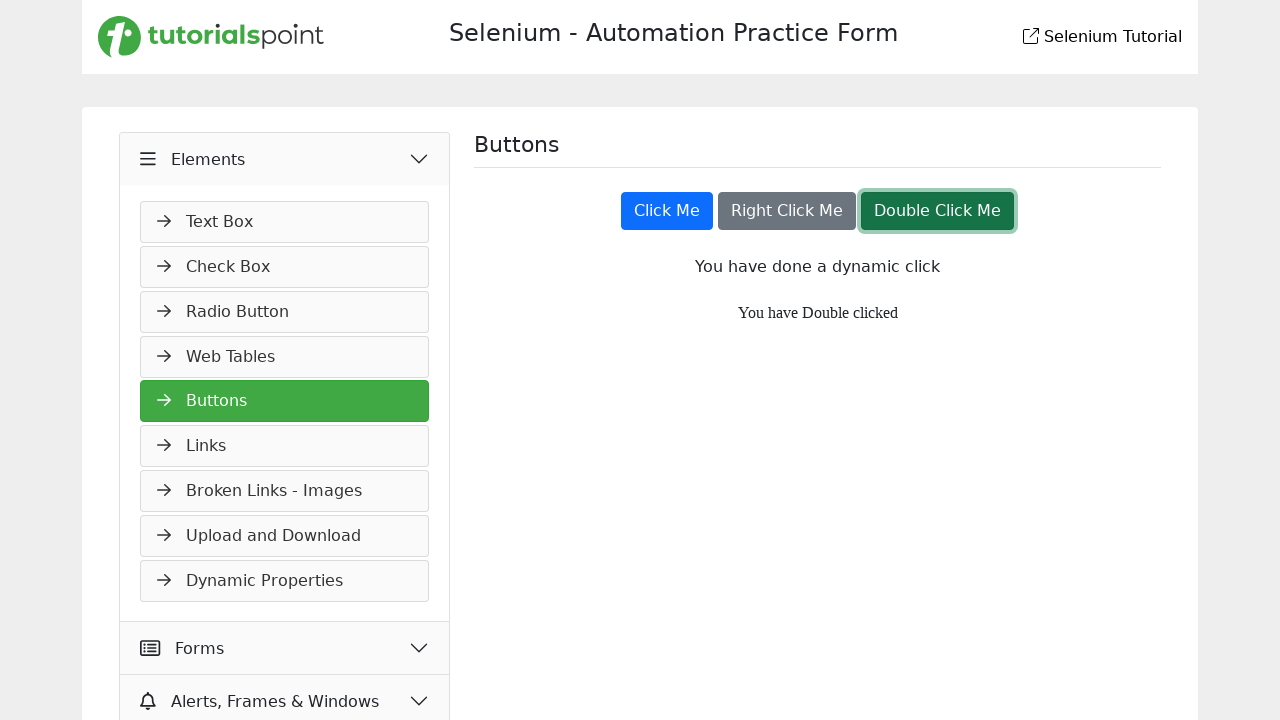

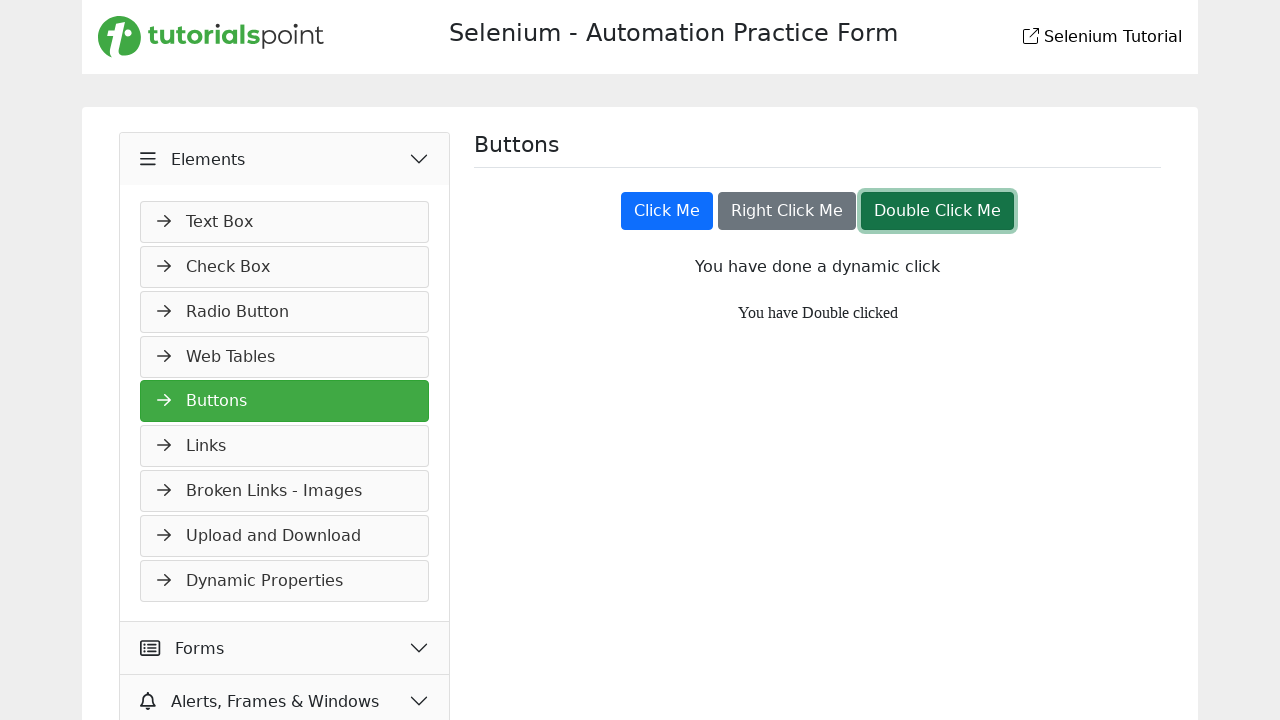